Tests checkbox and radio button interactions on jQuery Mobile demo page by clicking checkboxes, navigating to radio button section, and selecting radio options

Starting URL: https://demos.jquerymobile.com/1.4.5/checkboxradio-checkbox/

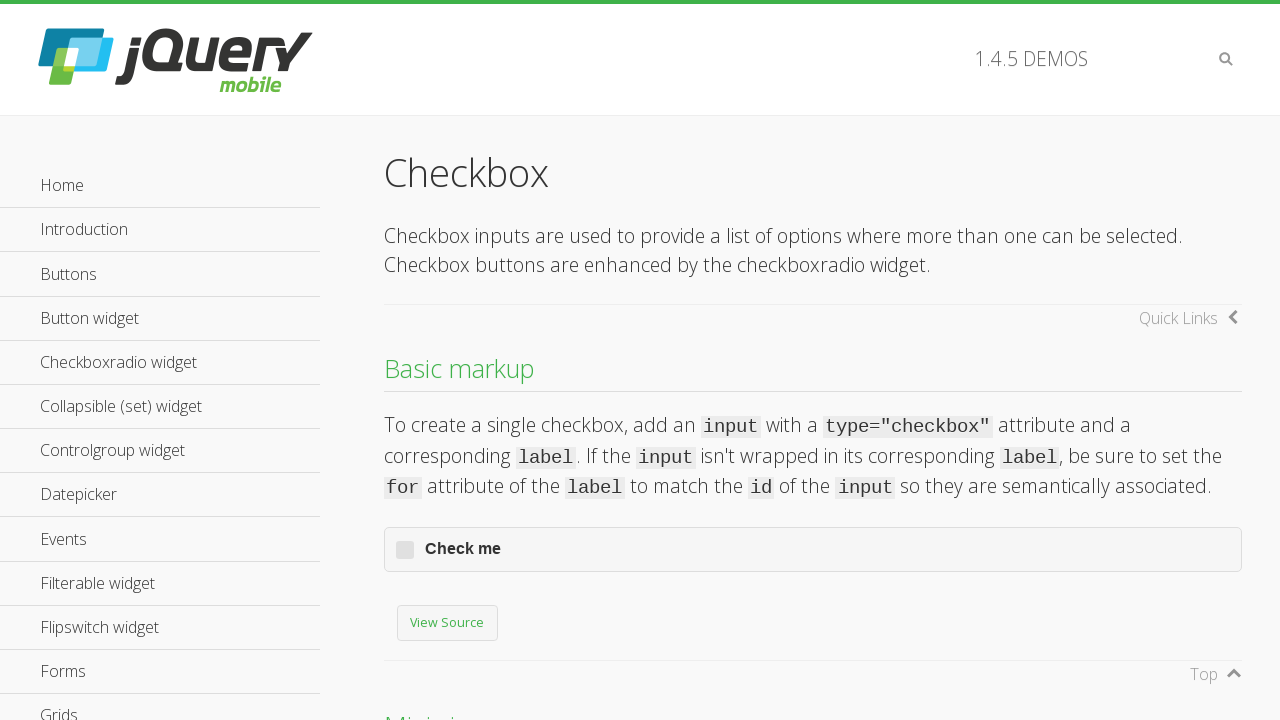

Clicked first checkbox at (813, 550) on (//input[@type='checkbox'])[1]/..
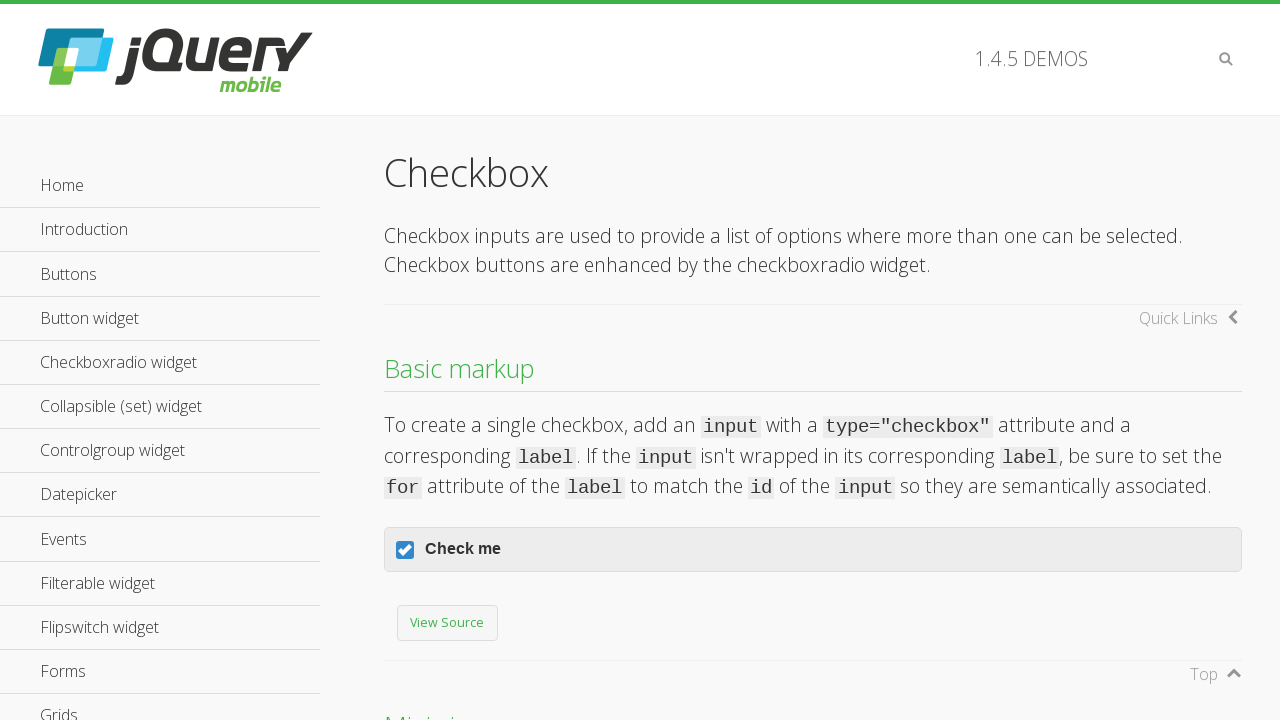

Clicked second checkbox (I agree) at (813, 360) on (//input[@type='checkbox'])[2]/..
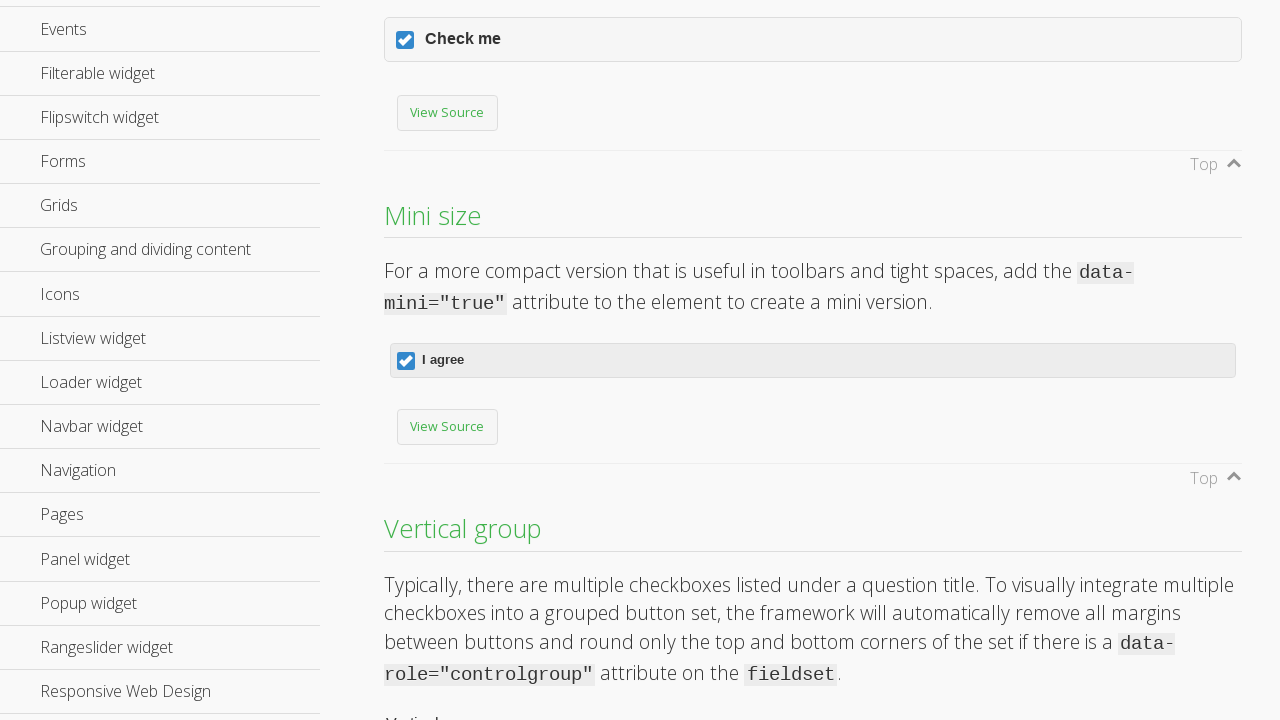

Unchecked first checkbox as it was already selected at (813, 40) on (//input[@type='checkbox'])[1]/..
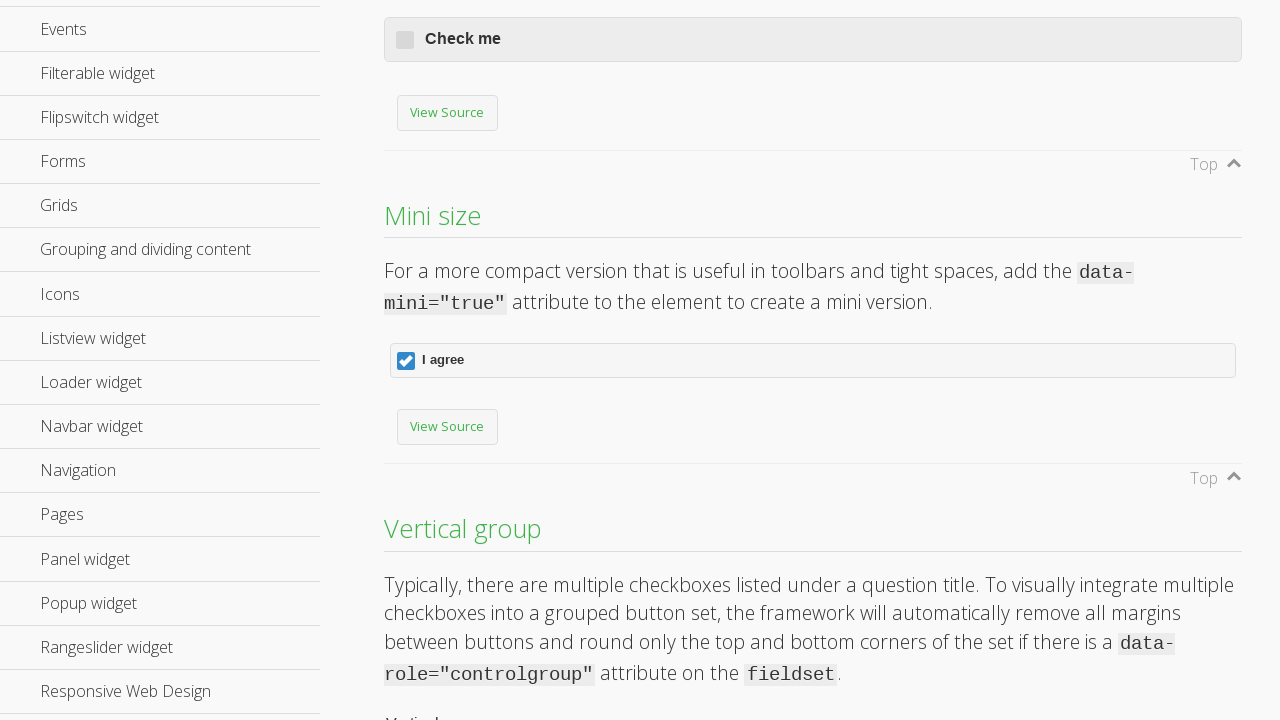

Navigated to Checkboxradio widget link at (160, 360) on xpath=//a[normalize-space(text())='Checkboxradio widget']
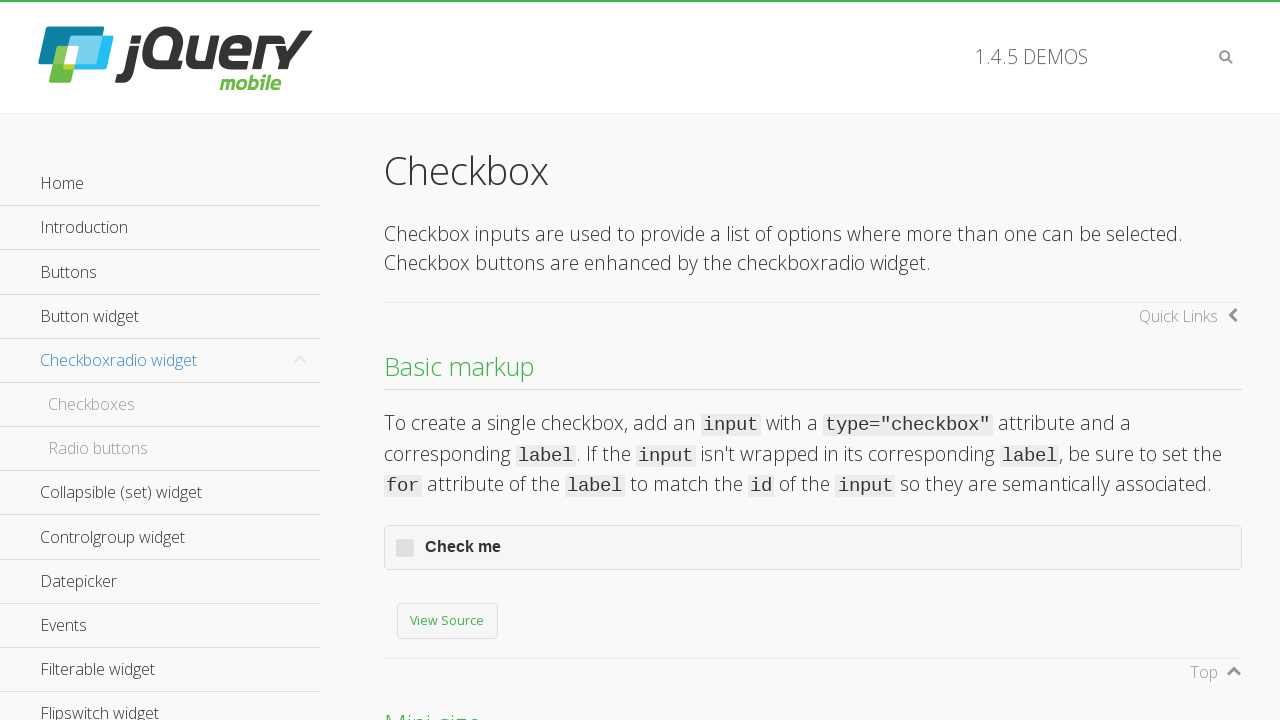

Clicked on Radio buttons link at (160, 448) on (//a[normalize-space(text())='Radio buttons'])[1]
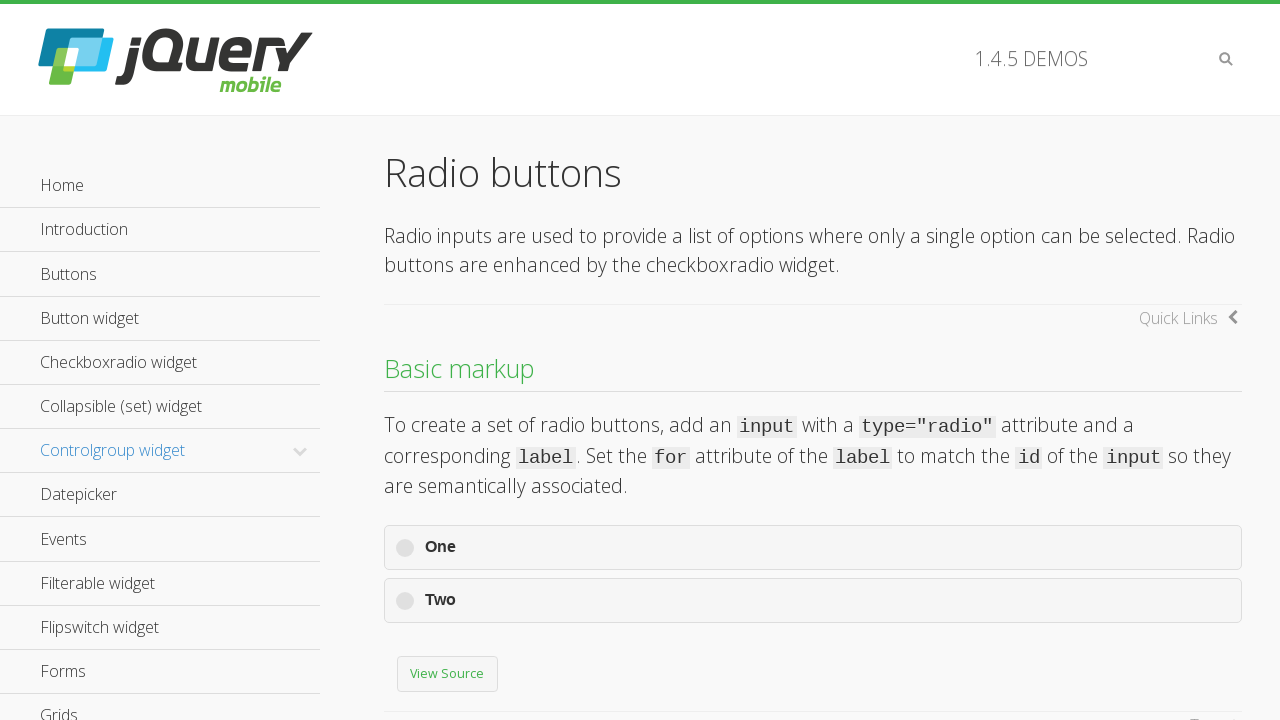

Clicked first radio button at (813, 548) on (//input[@type='radio'])[1]//..
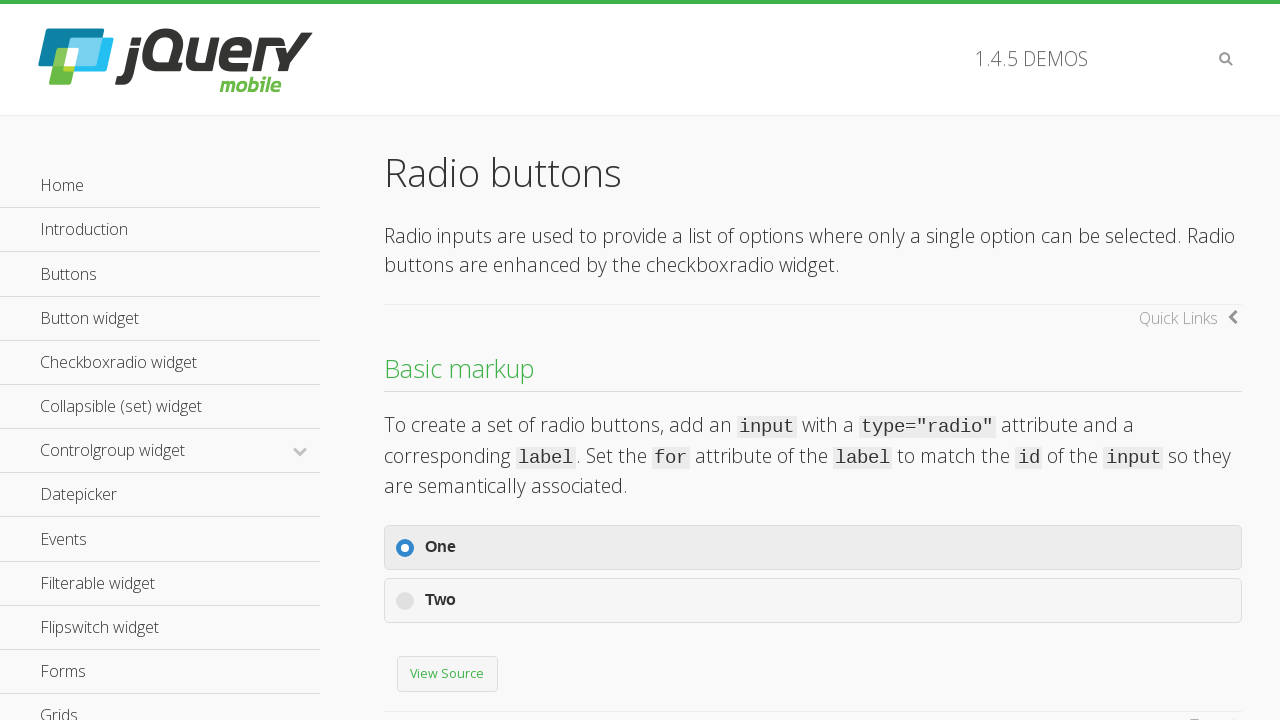

Clicked second radio button as first radio was already selected at (813, 601) on (//input[@type='radio'])[2]//..
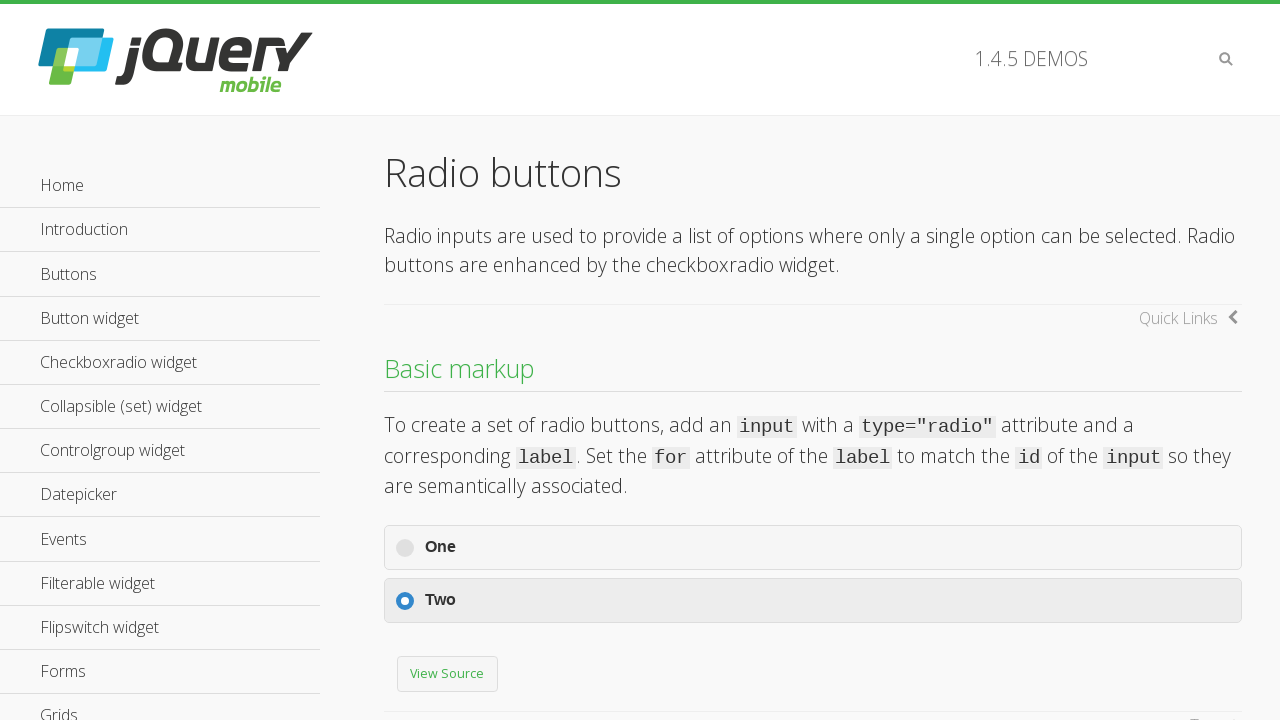

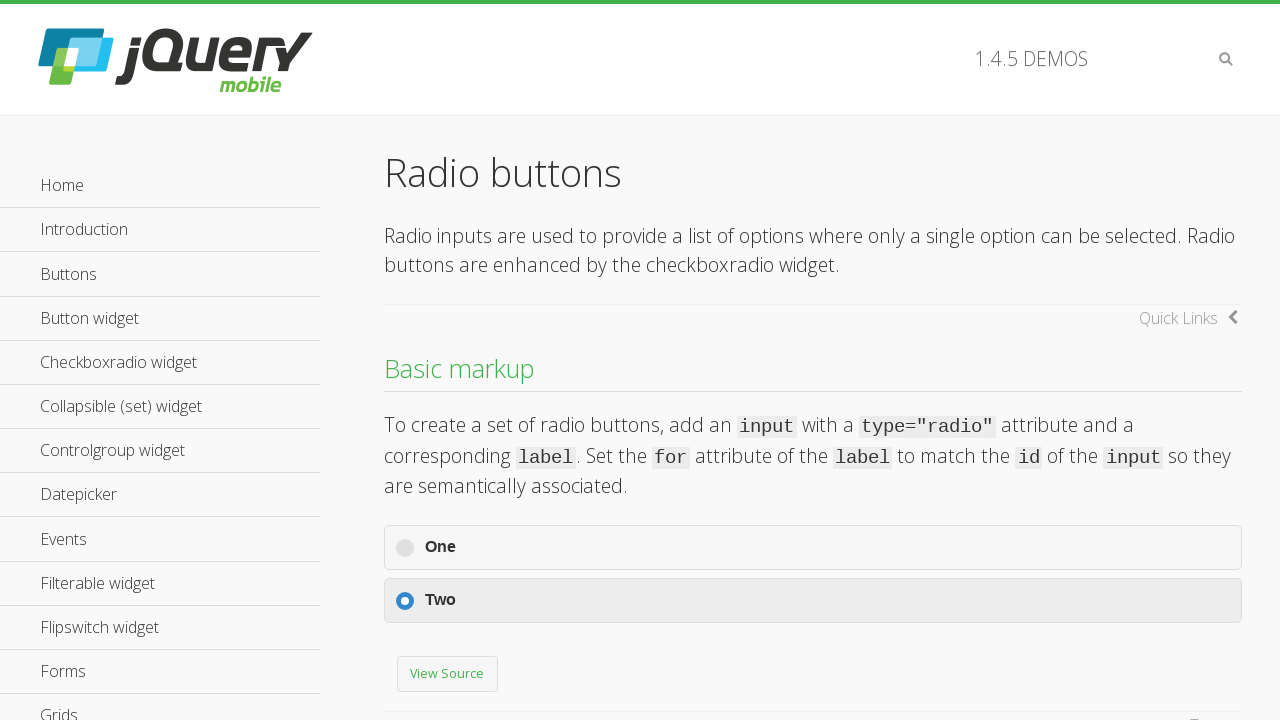